Tests navigation by clicking on a homepage link and verifying the browser navigates to the correct homepage URL.

Starting URL: https://acctabootcamp.github.io/site/examples/actions

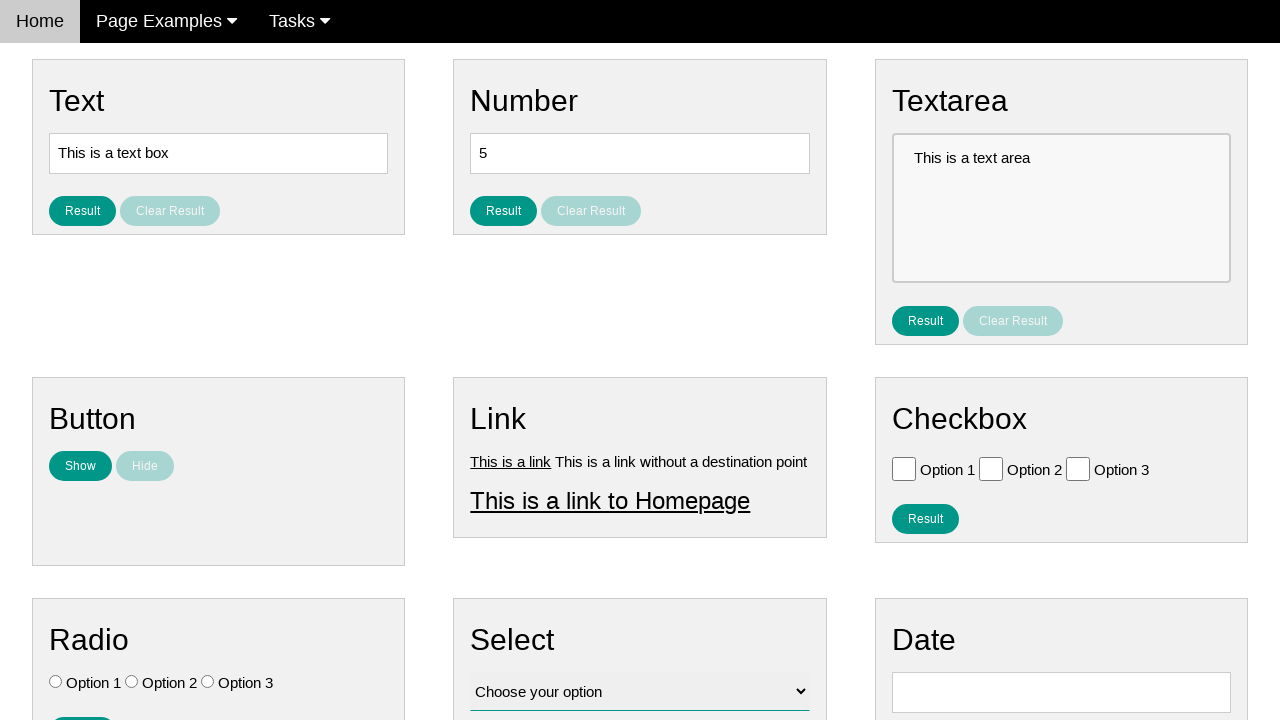

Verified current URL is the actions examples page
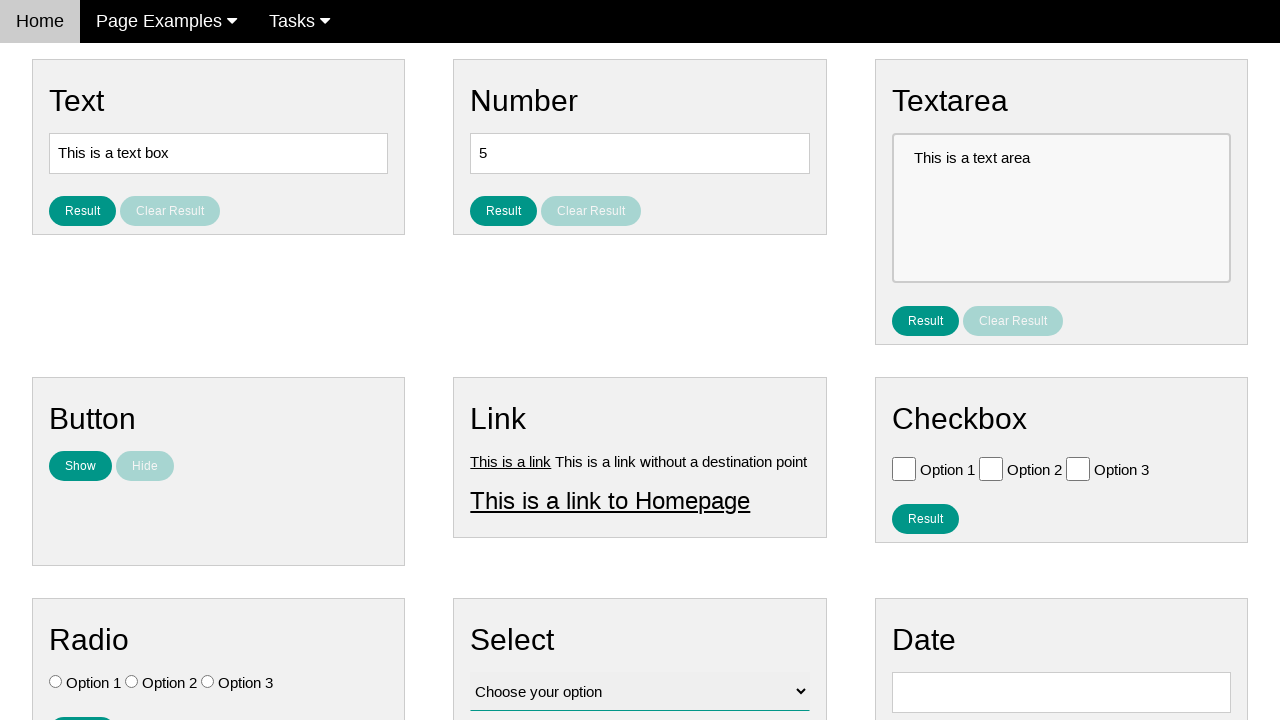

Clicked on homepage link at (610, 500) on #homepage_link
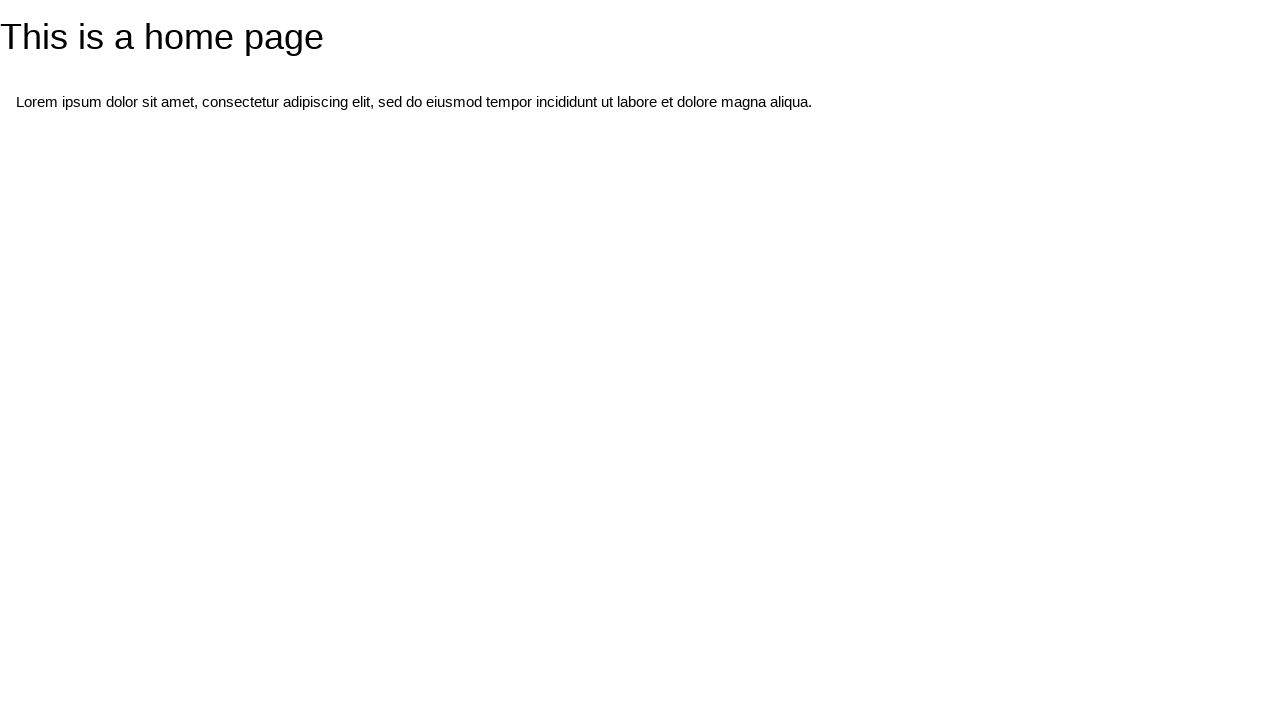

Homepage h1 element loaded
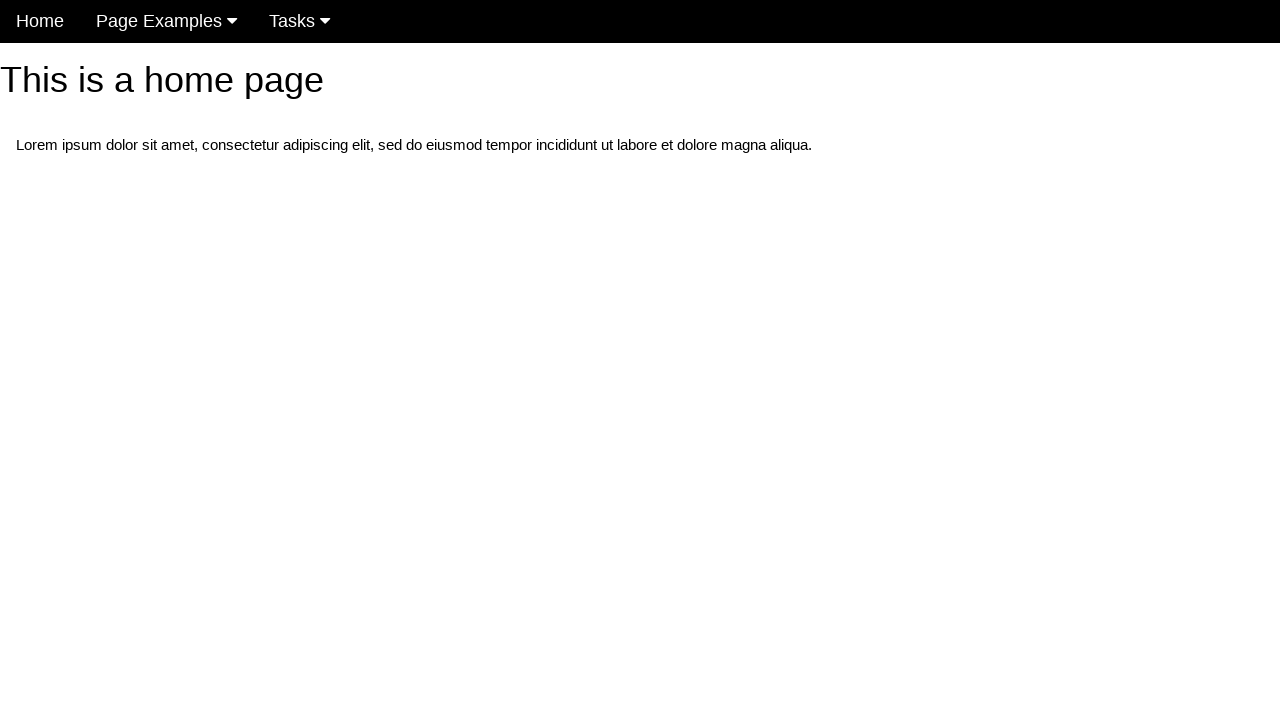

Verified h1 content displays 'This is a home page'
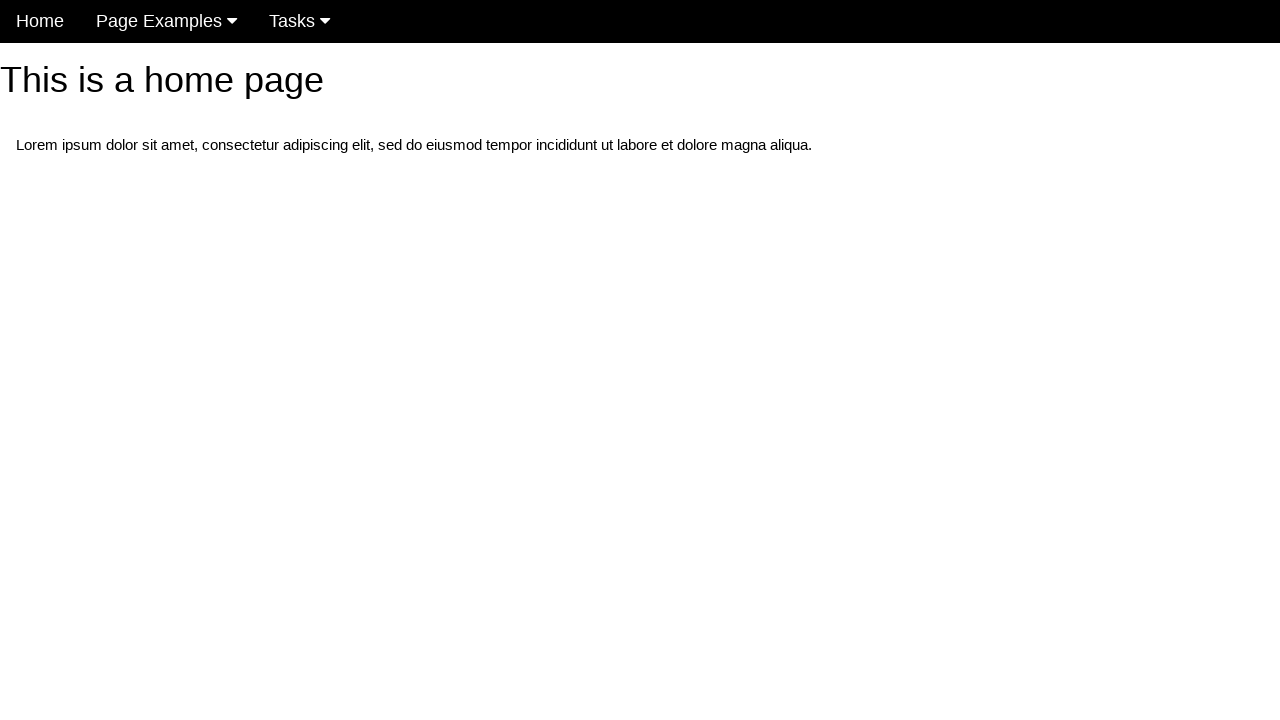

Verified URL is no longer the actions examples page
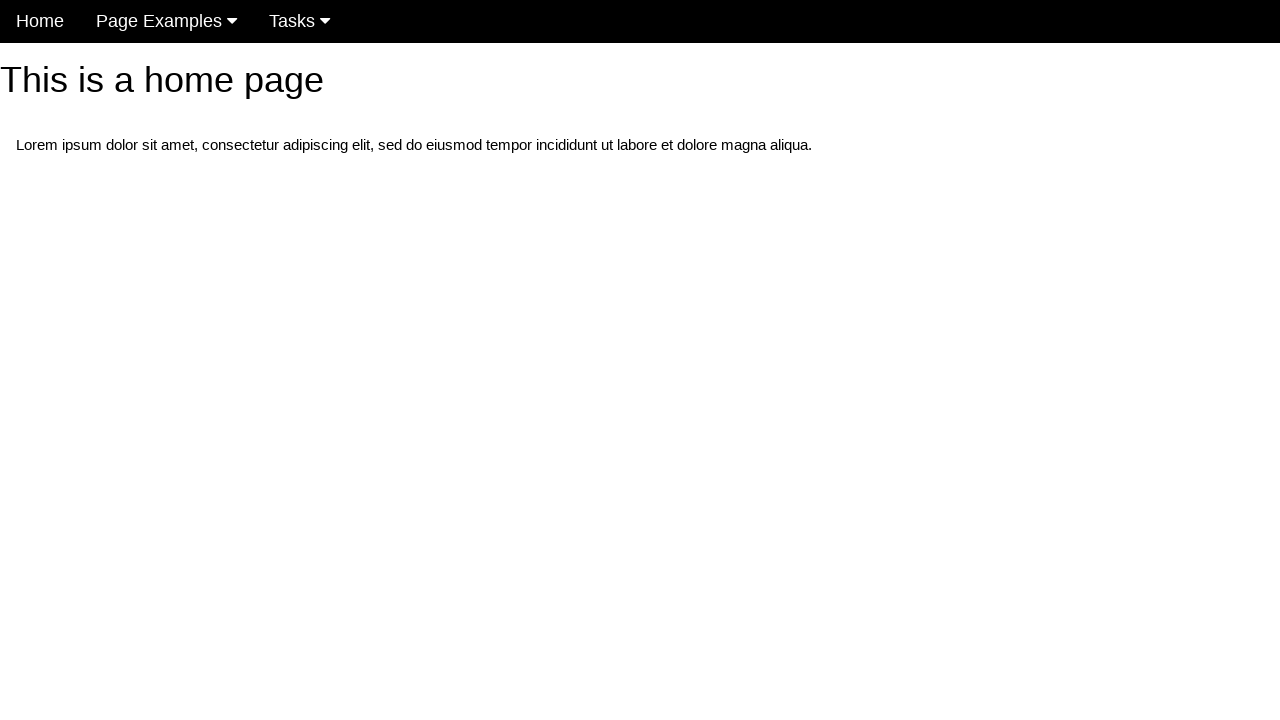

Verified URL changed to homepage at https://acctabootcamp.github.io/site/
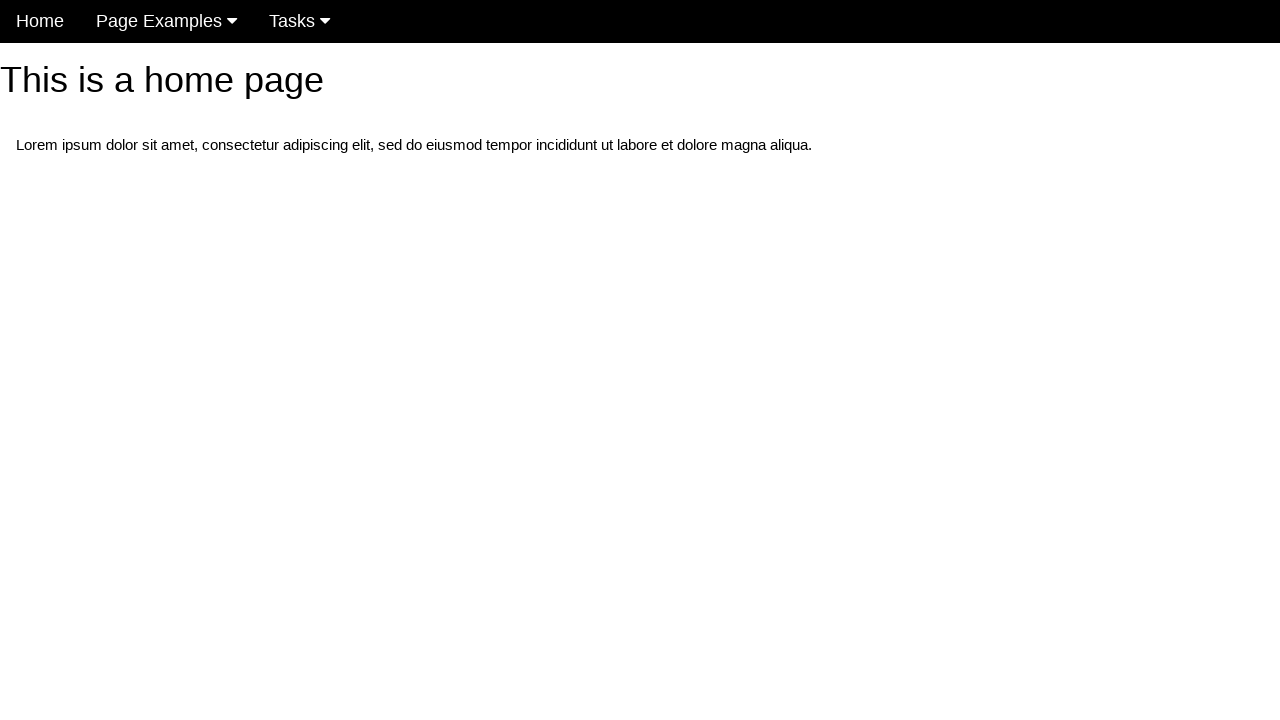

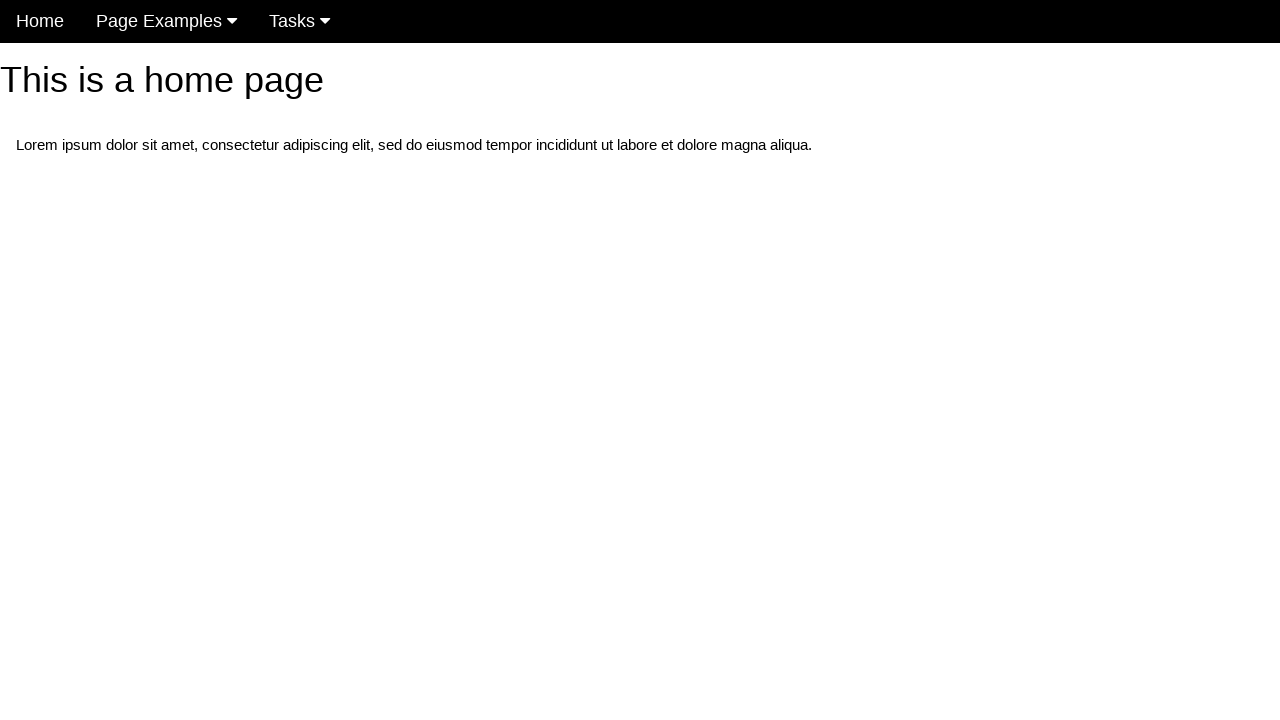